Tests confirmation alert by triggering it and dismissing the confirmation dialog

Starting URL: https://demoqa.com/alerts

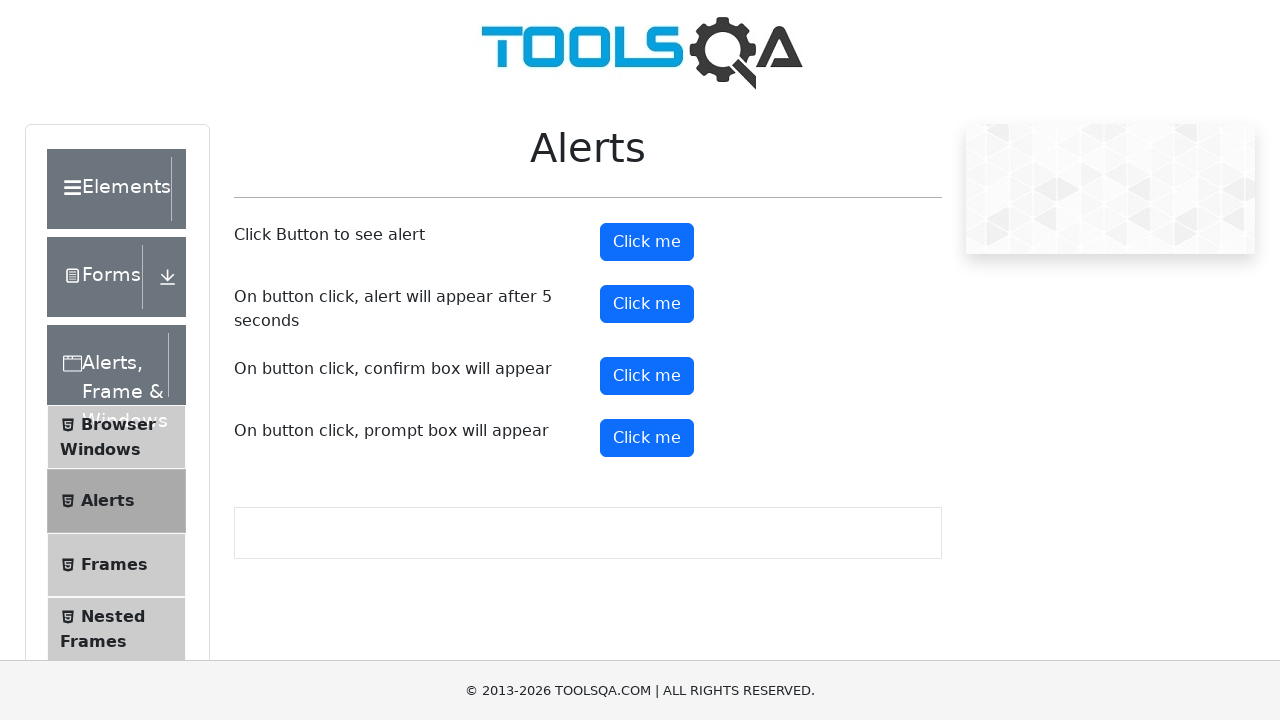

Clicked confirm button to trigger confirmation alert at (647, 376) on #confirmButton
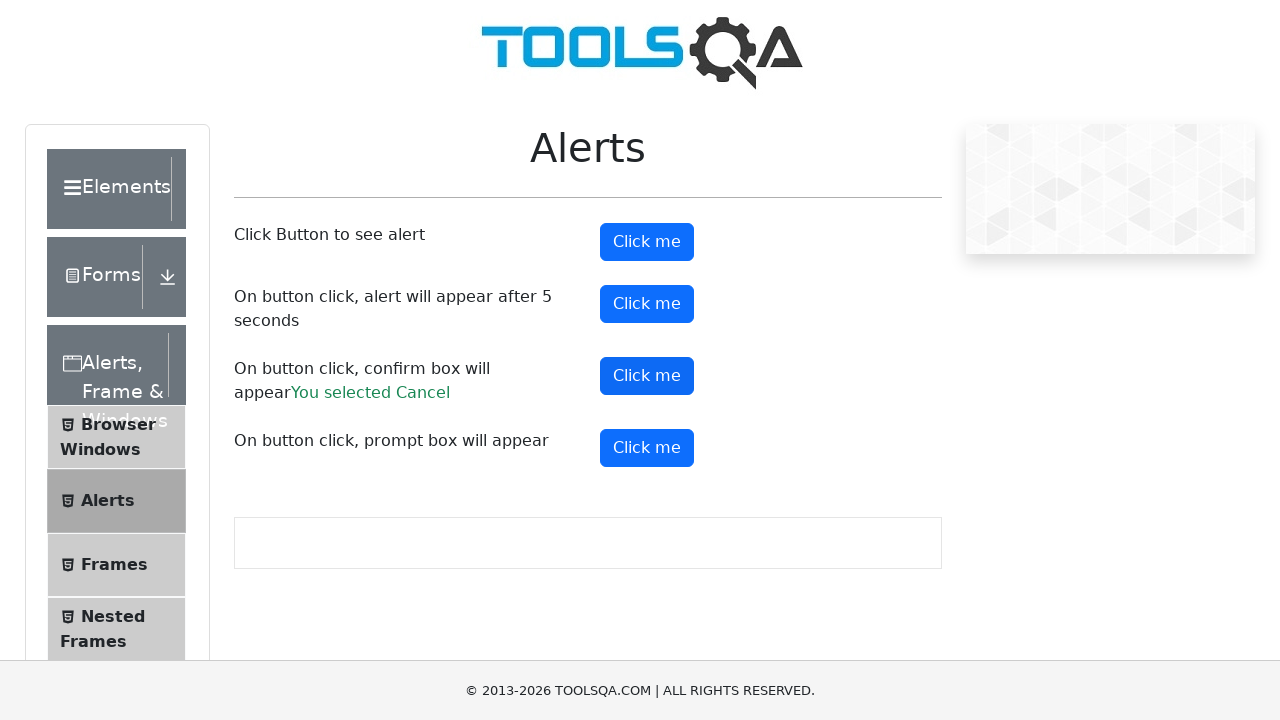

Set up dialog handler to dismiss confirmation alert
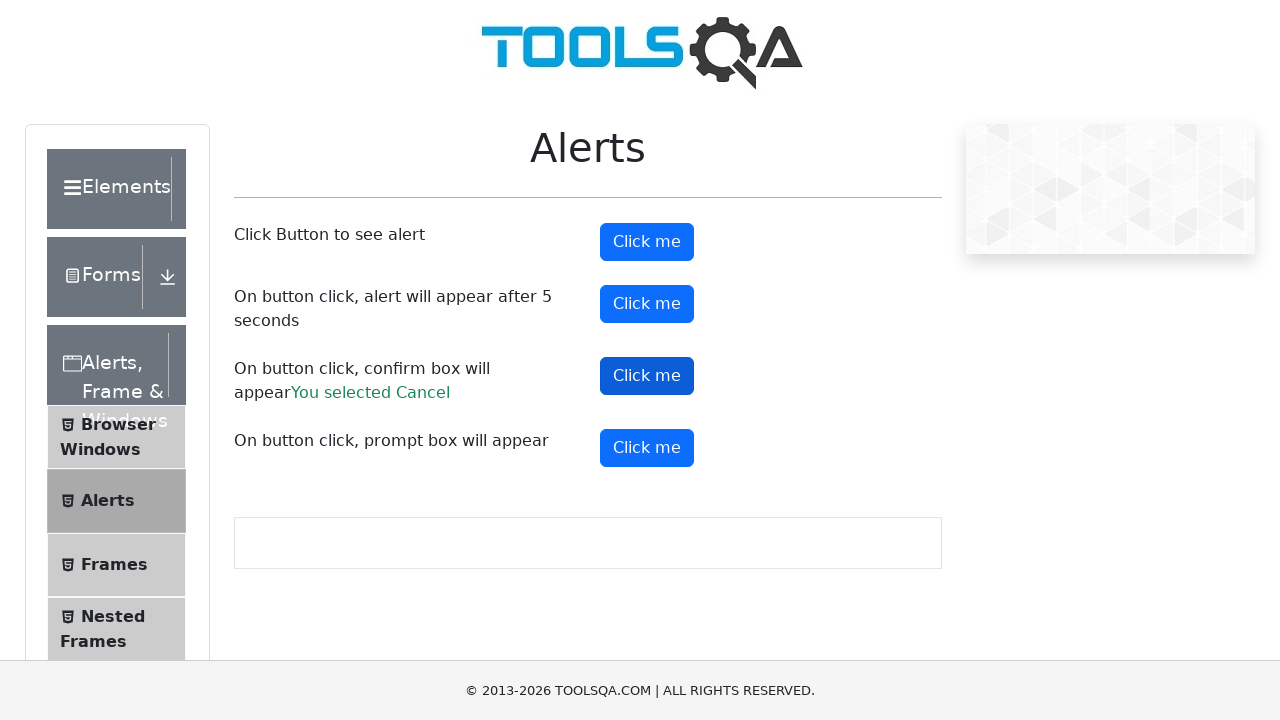

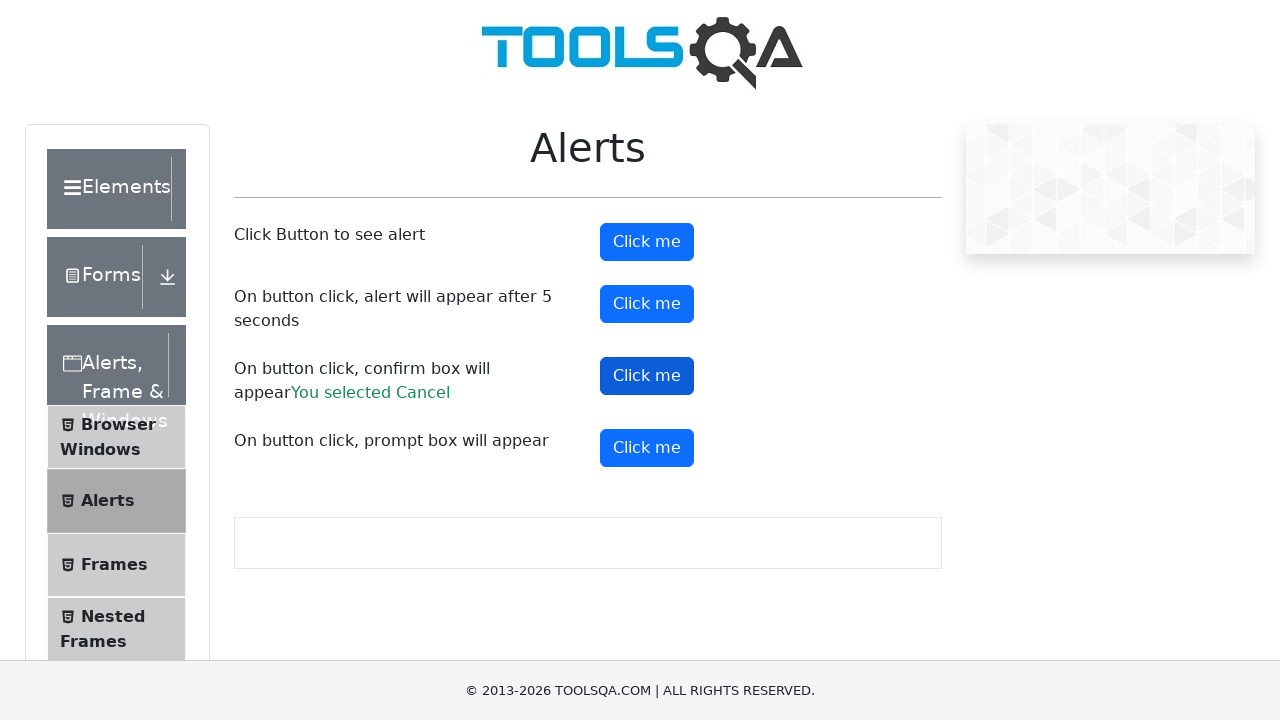